Tests the text box form on DemoQA by filling in name, email, and address fields and submitting

Starting URL: https://demoqa.com/

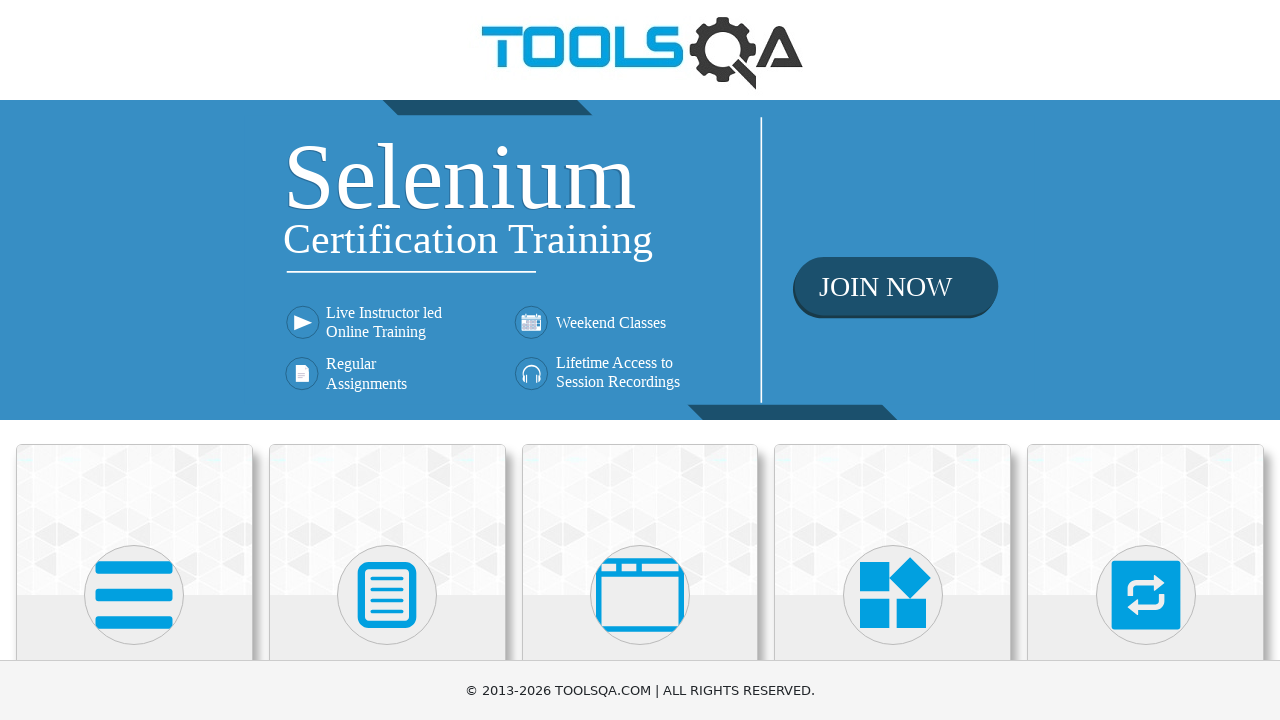

Clicked on Elements card at (134, 360) on xpath=//h5[text()='Elements']
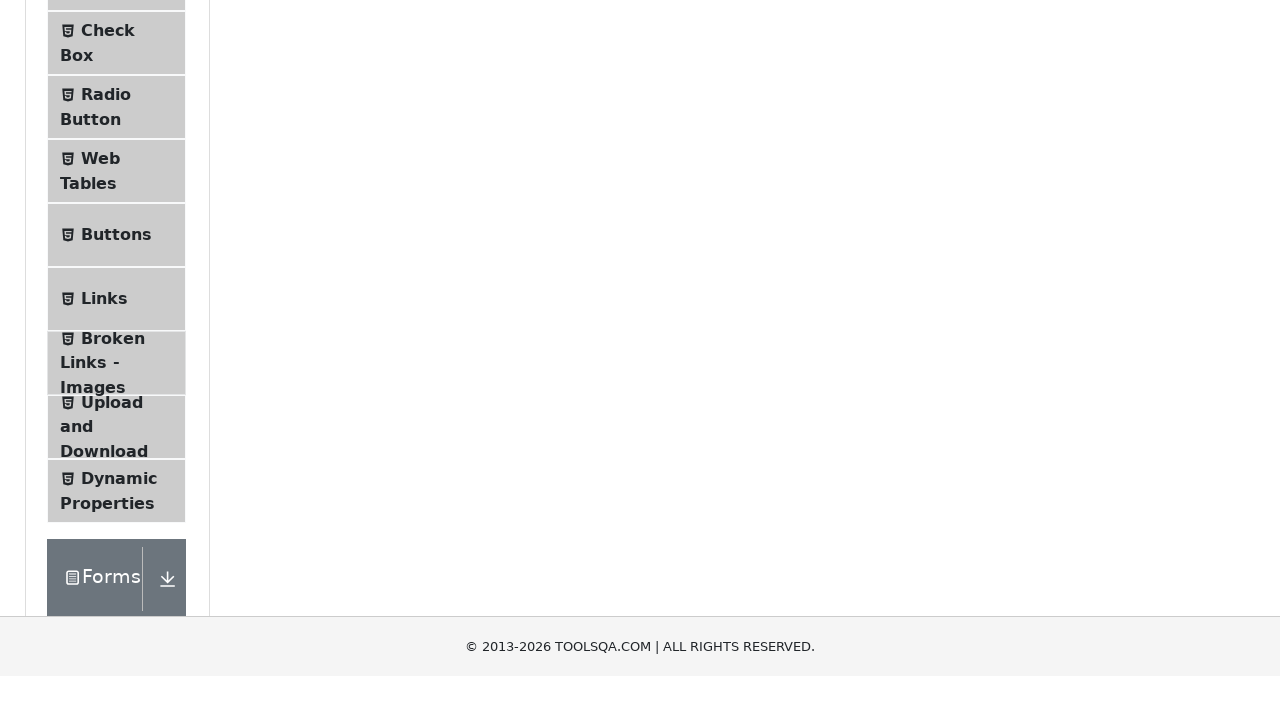

Clicked on Text Box menu item at (116, 261) on #item-0
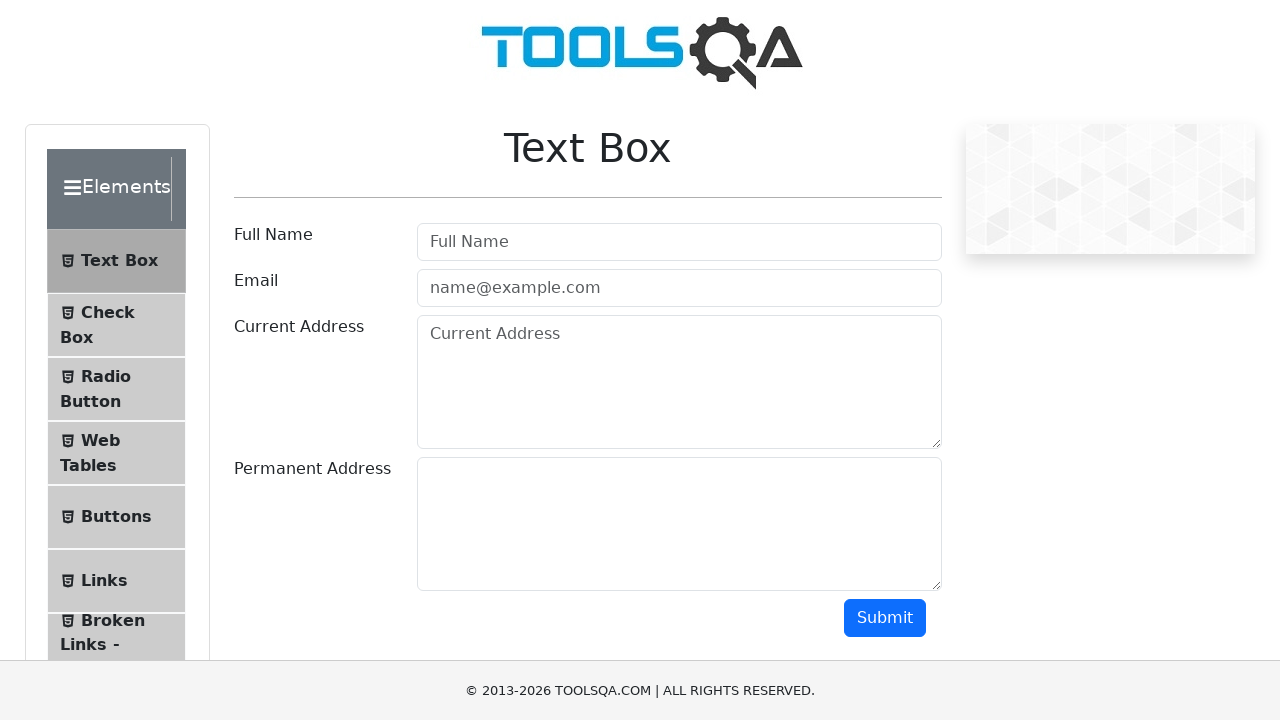

Filled in name field with 'Maksim' on #userName
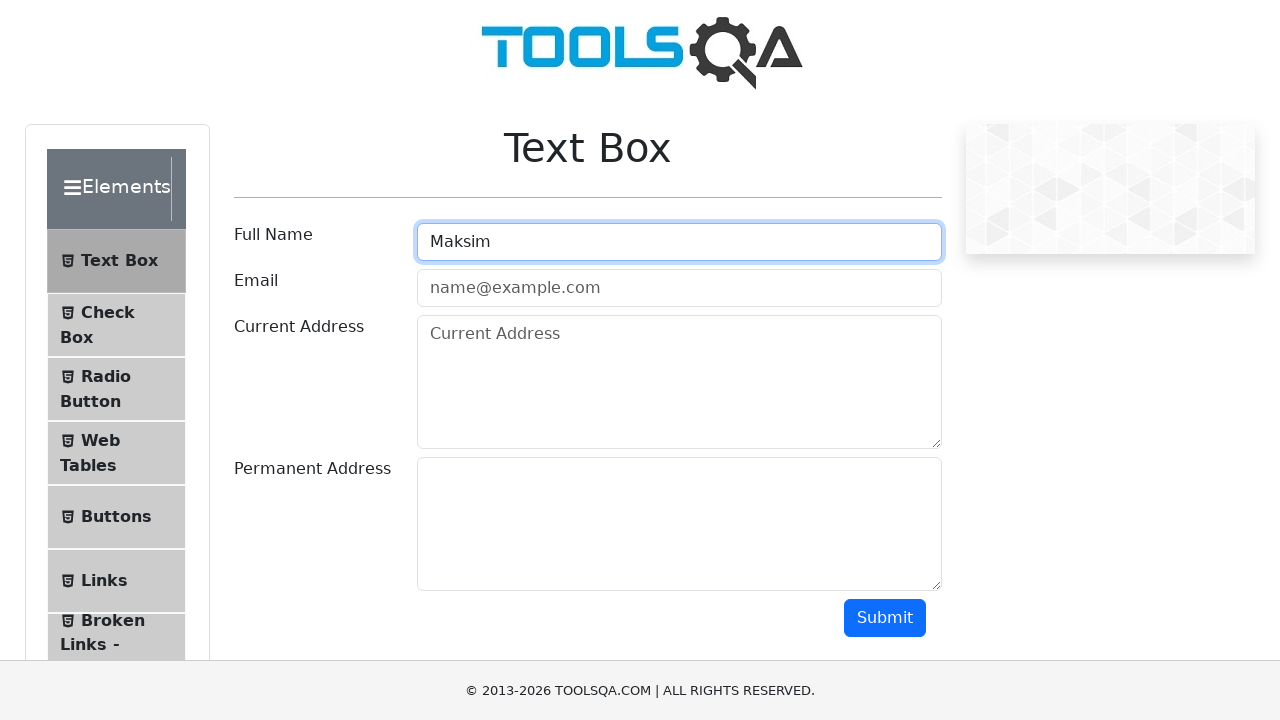

Filled in email field with 'test@test.com' on #userEmail
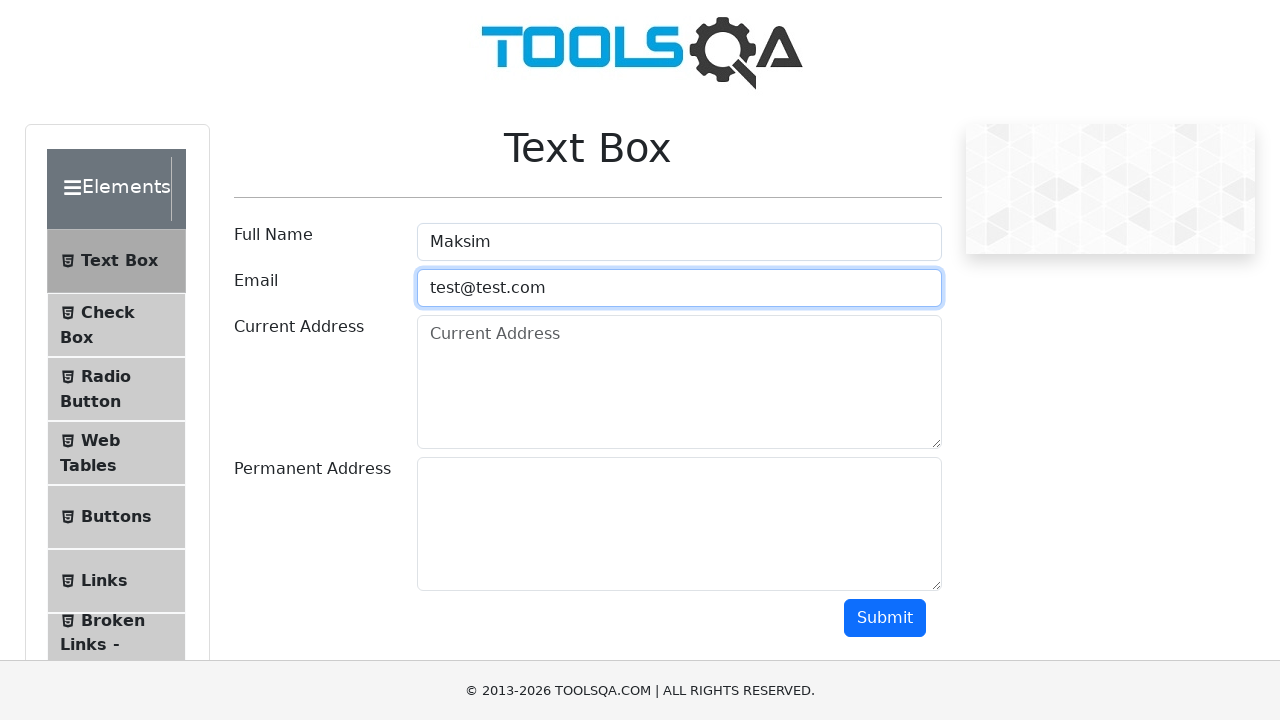

Filled in address field with 'Sankt-Peterburg' on #currentAddress
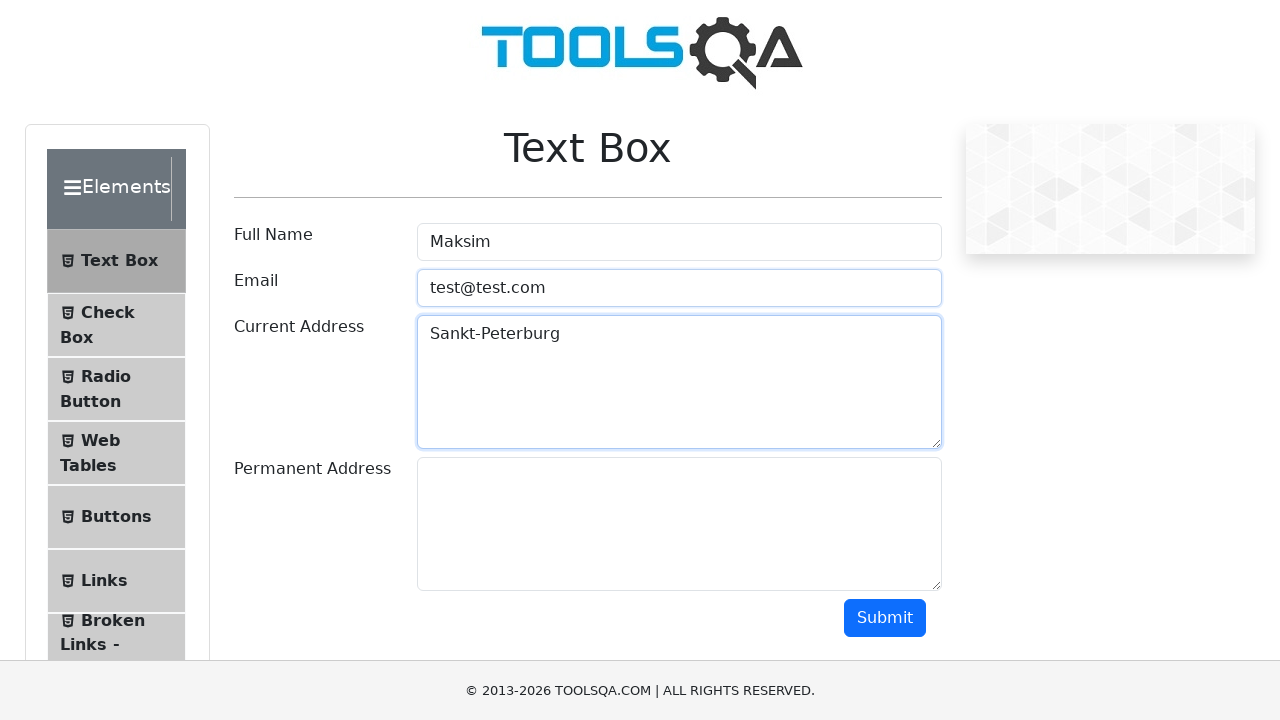

Clicked submit button at (885, 618) on #submit
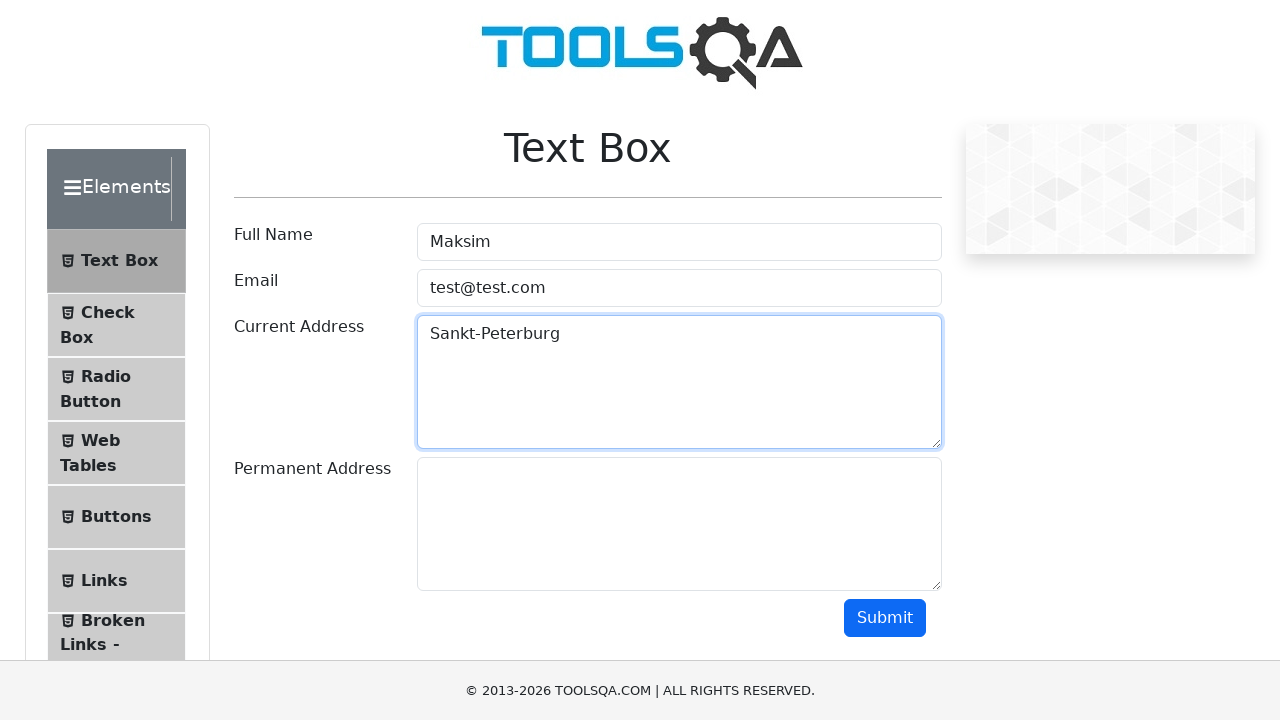

Form submission results appeared
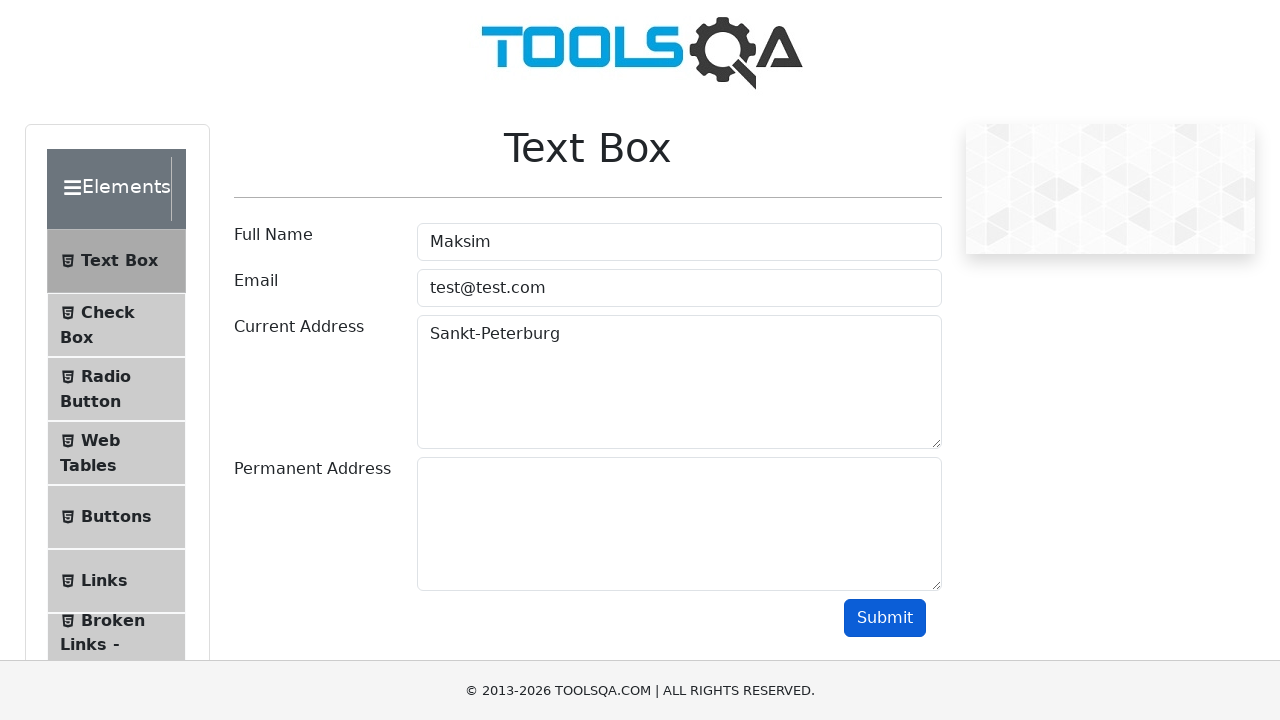

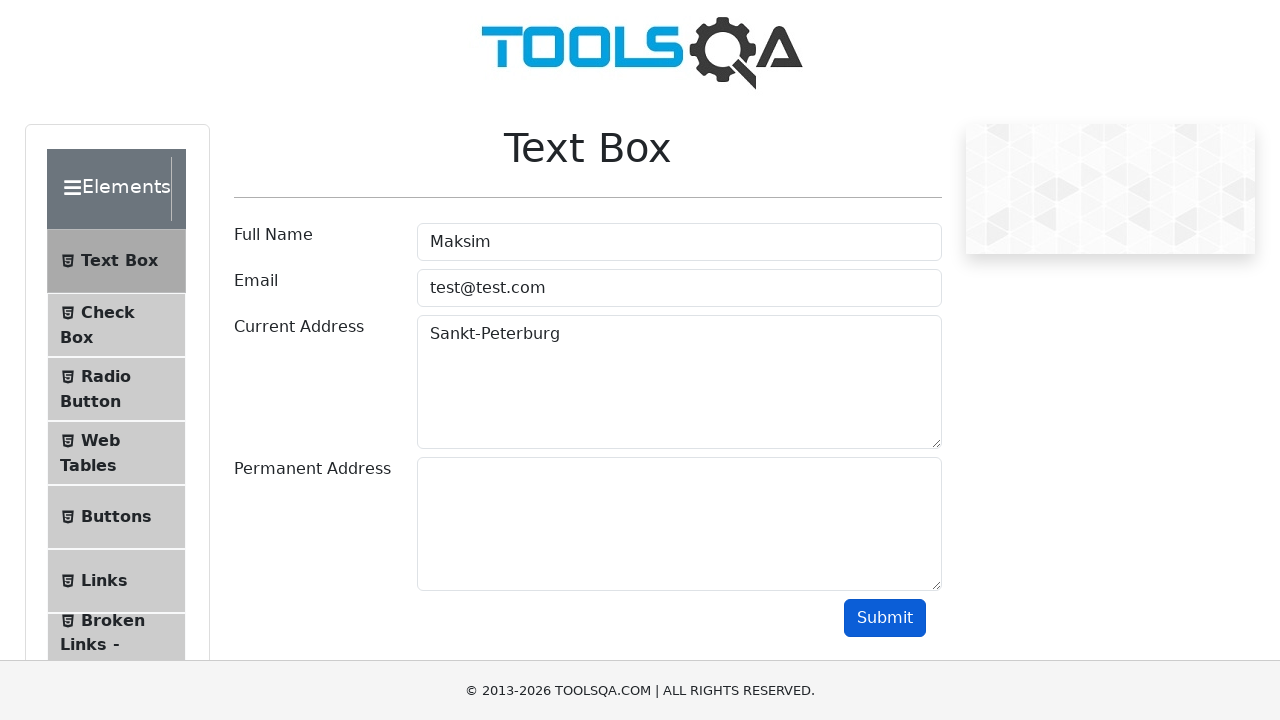